Tests editing a todo item by double-clicking, changing text, and pressing Enter

Starting URL: https://demo.playwright.dev/todomvc

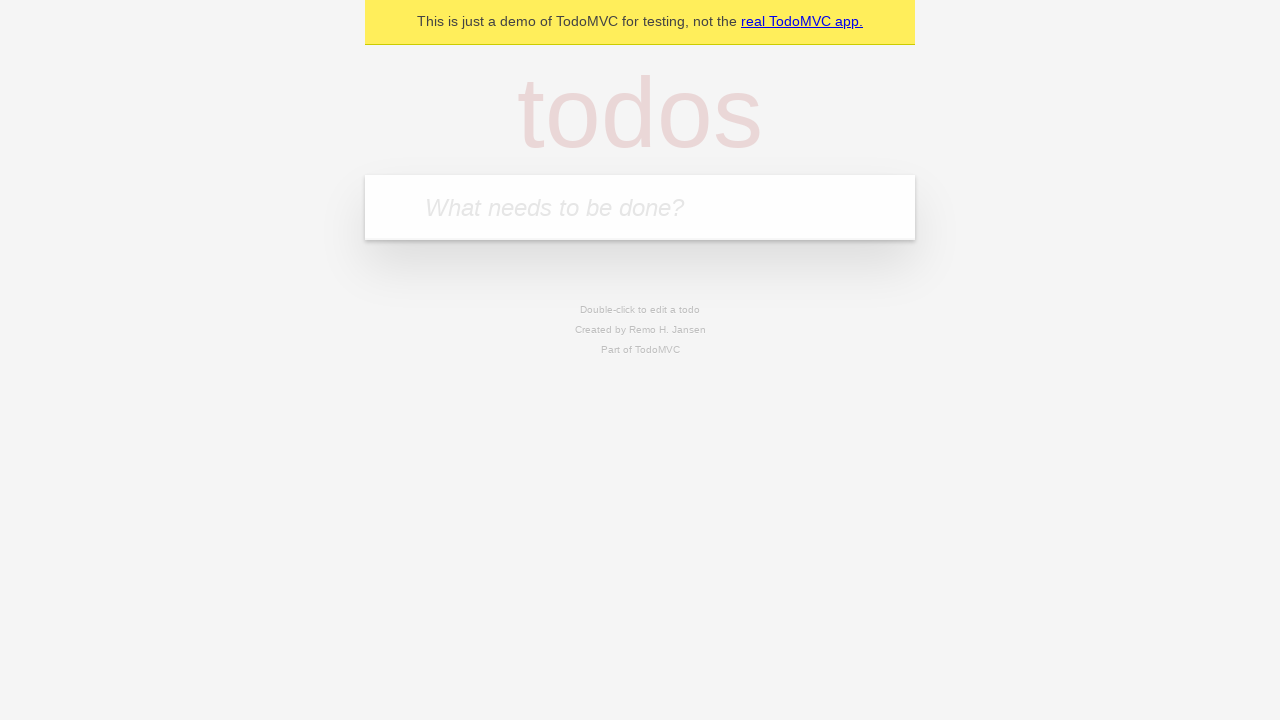

Filled todo input with 'buy some cheese' on internal:attr=[placeholder="What needs to be done?"i]
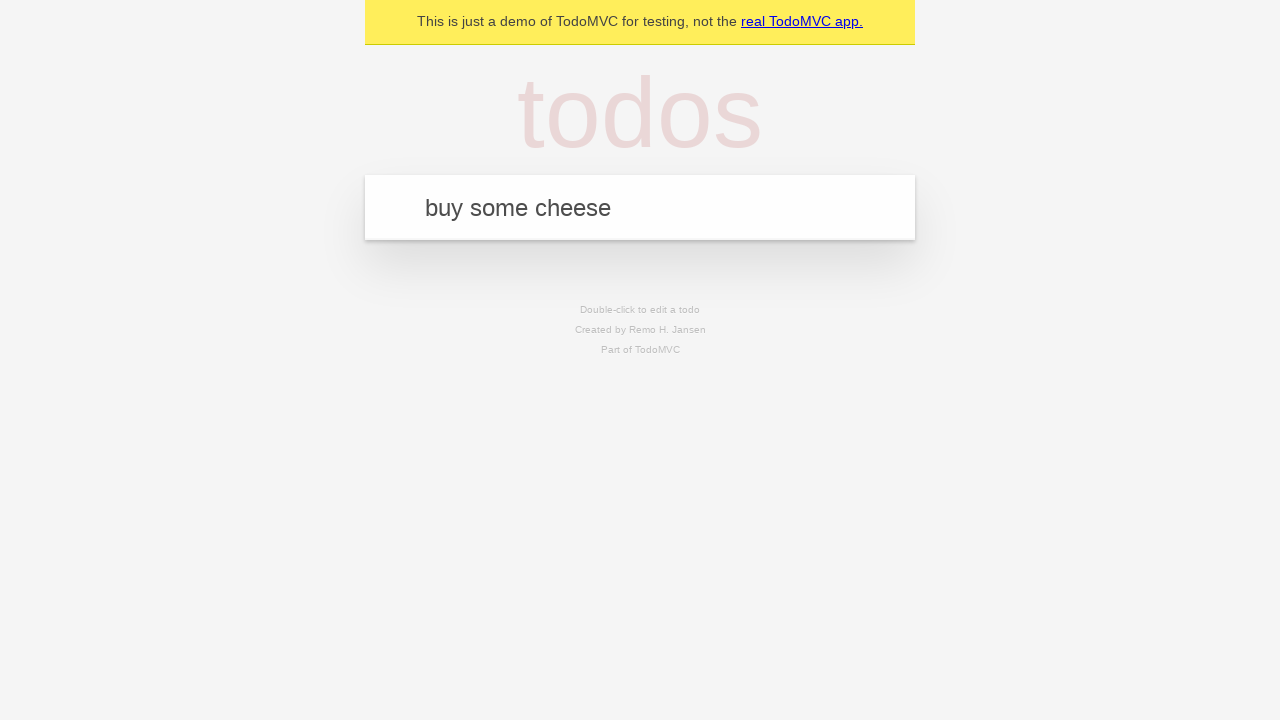

Pressed Enter to create todo 'buy some cheese' on internal:attr=[placeholder="What needs to be done?"i]
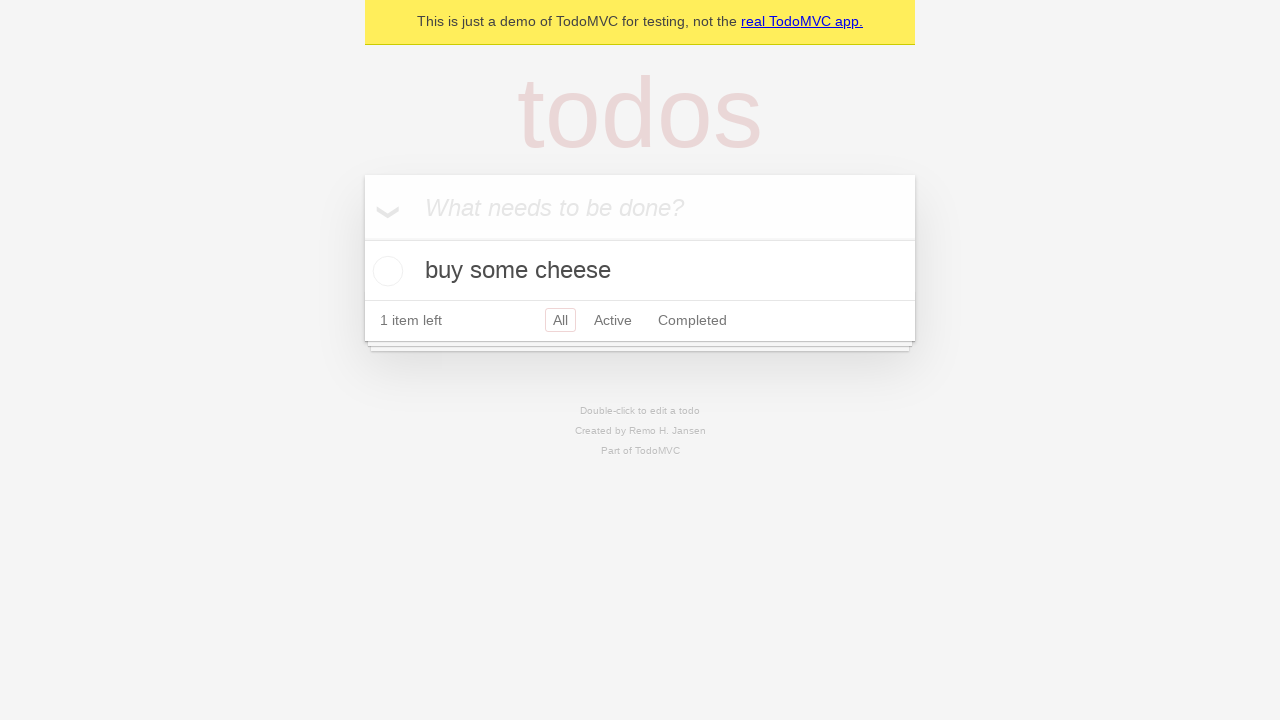

Filled todo input with 'feed the cat' on internal:attr=[placeholder="What needs to be done?"i]
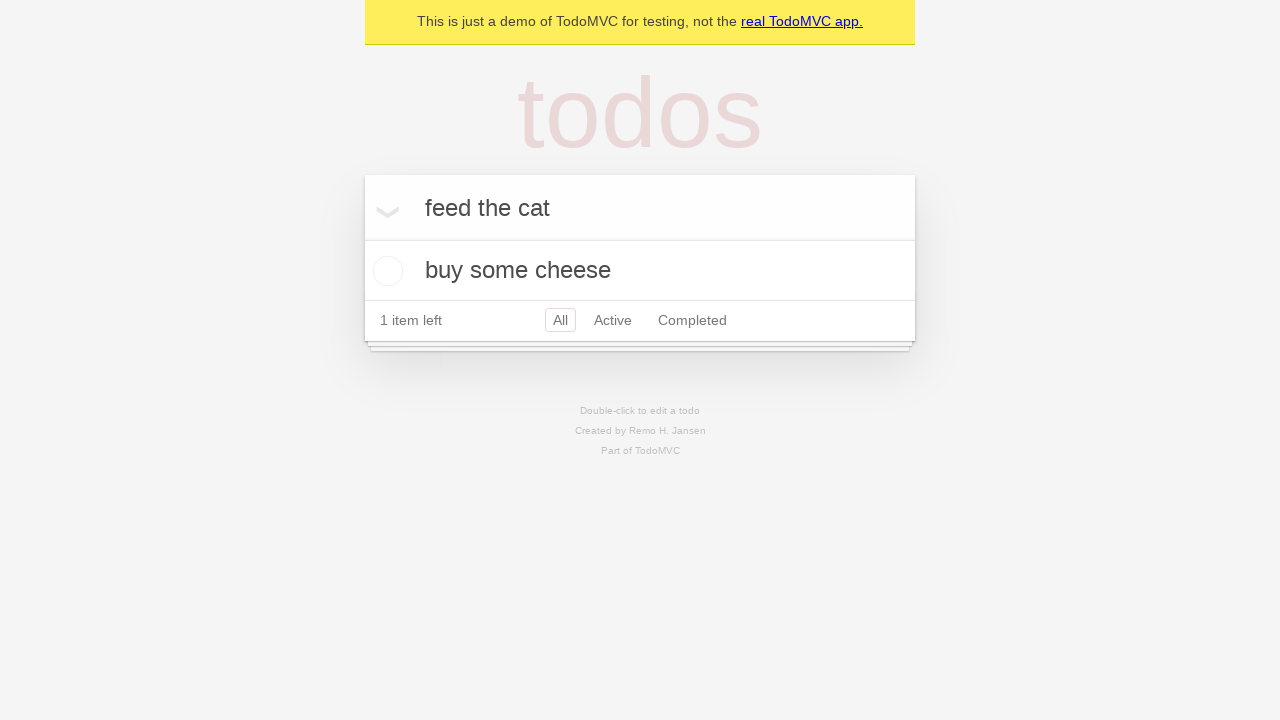

Pressed Enter to create todo 'feed the cat' on internal:attr=[placeholder="What needs to be done?"i]
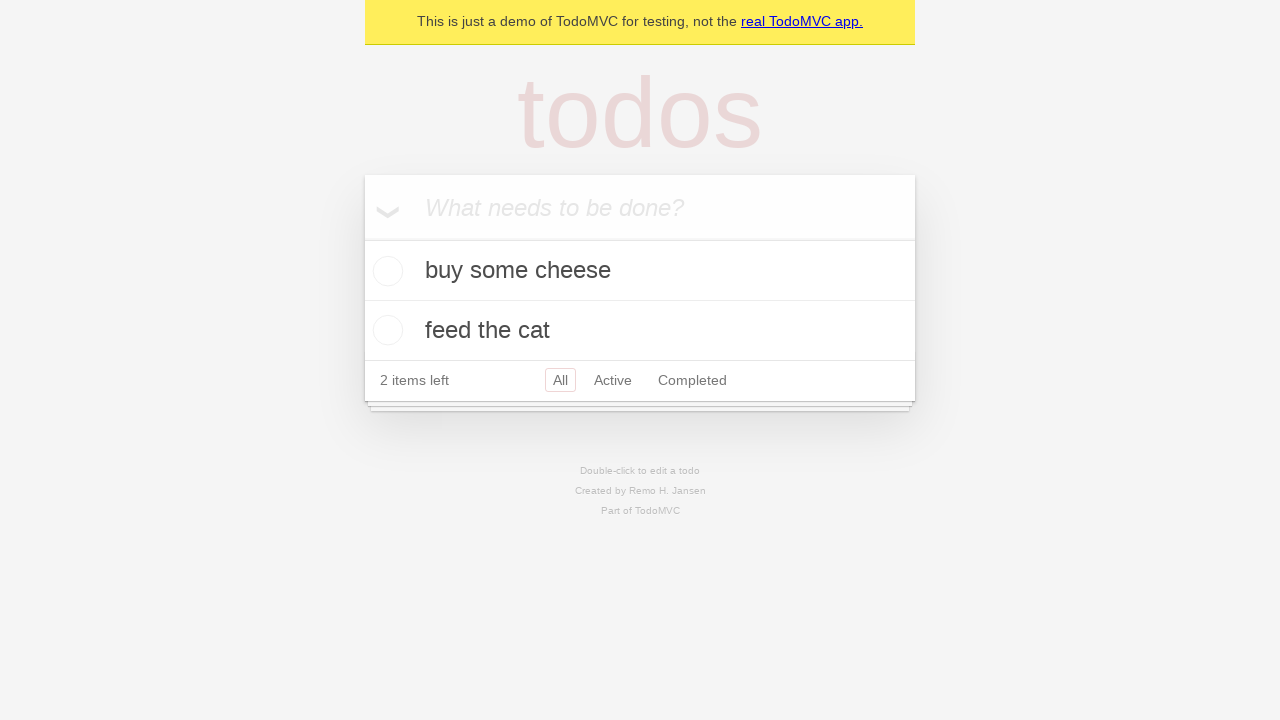

Filled todo input with 'book a doctors appointment' on internal:attr=[placeholder="What needs to be done?"i]
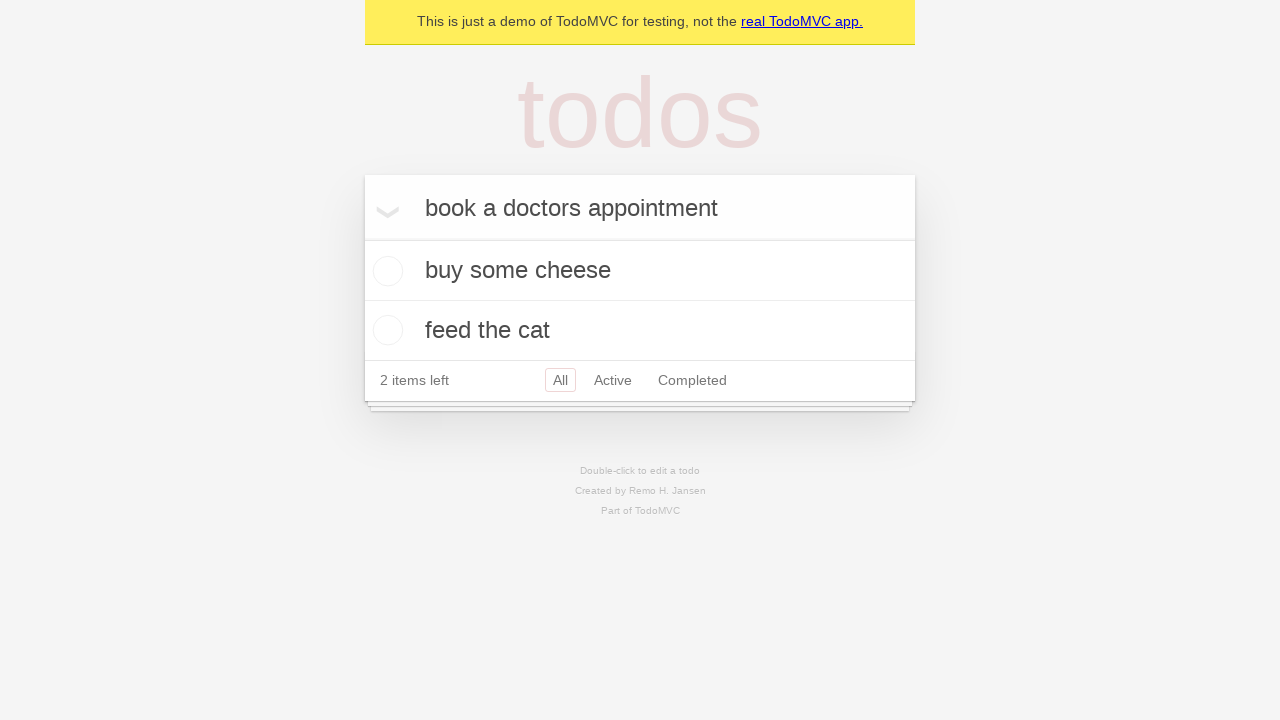

Pressed Enter to create todo 'book a doctors appointment' on internal:attr=[placeholder="What needs to be done?"i]
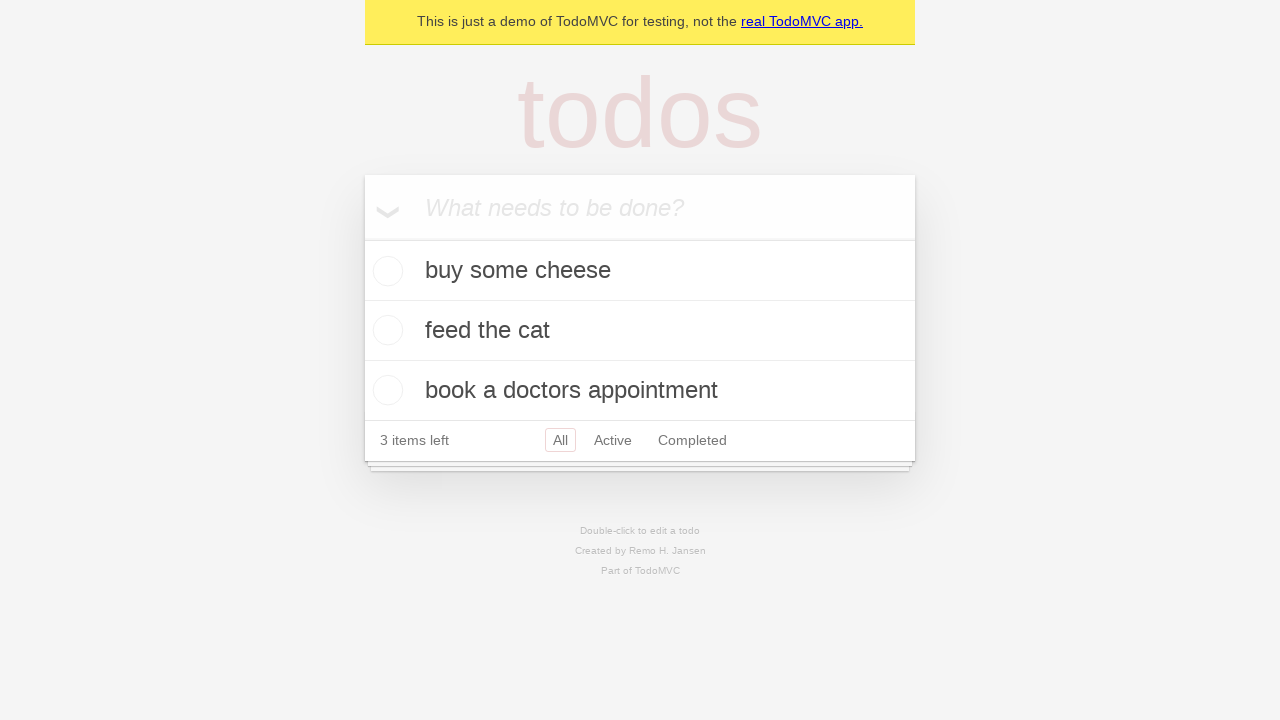

All 3 todo items have been created and loaded
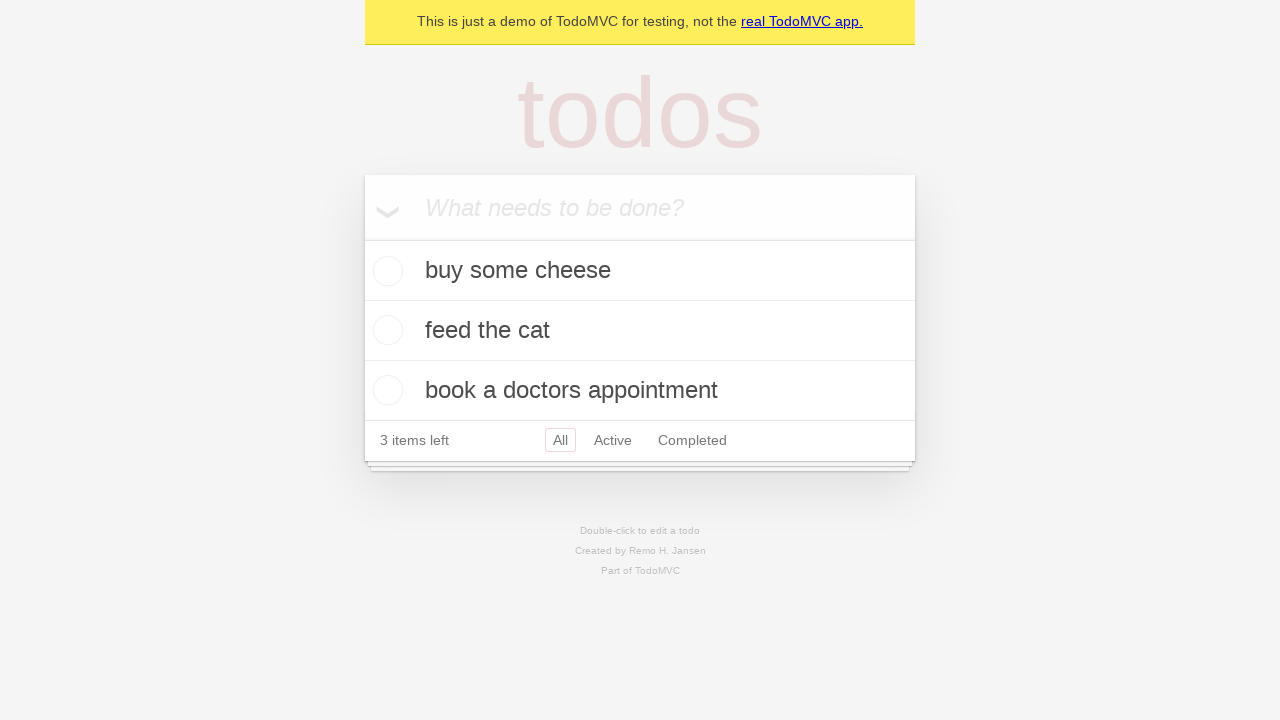

Double-clicked second todo item to enter edit mode at (640, 331) on [data-testid='todo-item'] >> nth=1
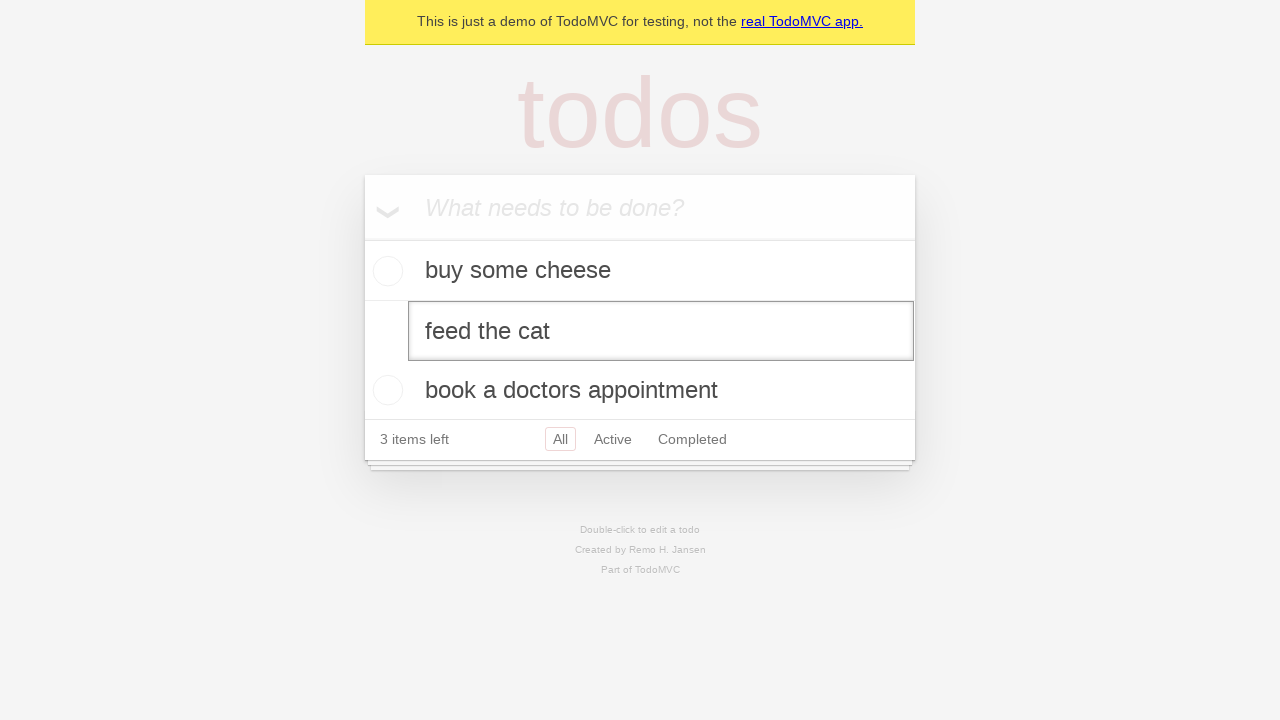

Changed todo text to 'buy some sausages' on [data-testid='todo-item'] >> nth=1 >> internal:role=textbox[name="Edit"i]
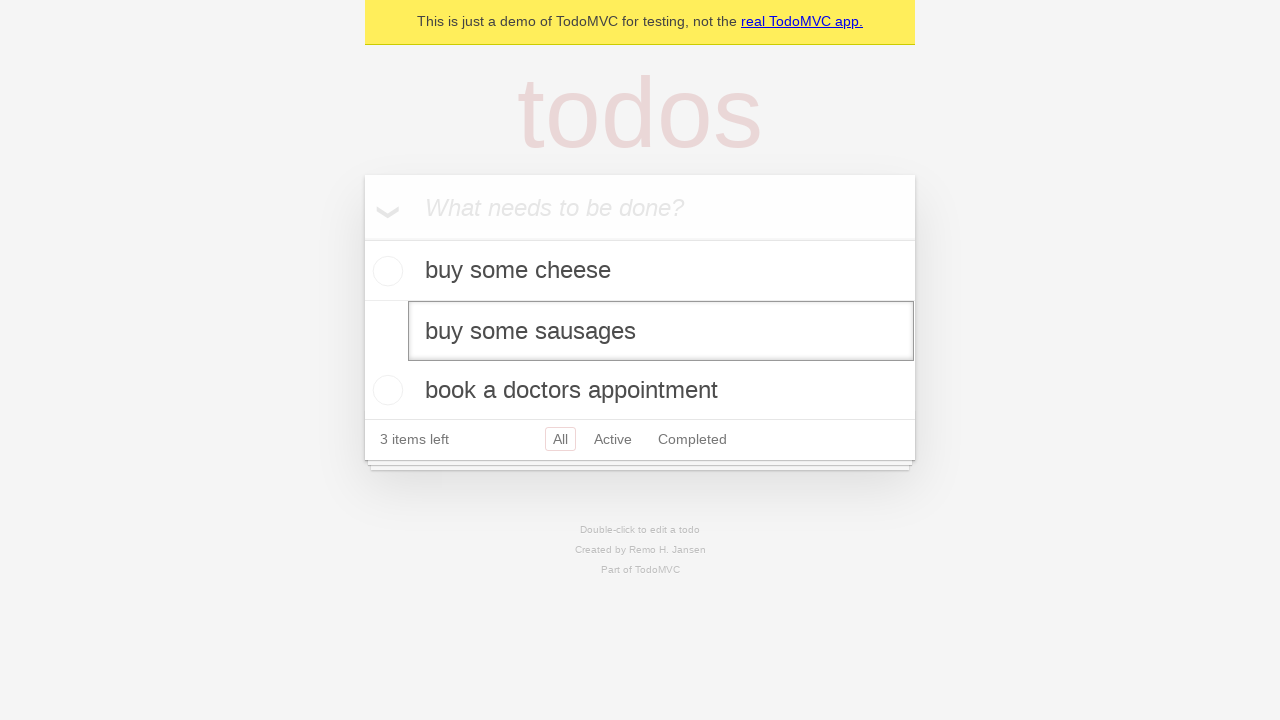

Pressed Enter to save the edited todo item on [data-testid='todo-item'] >> nth=1 >> internal:role=textbox[name="Edit"i]
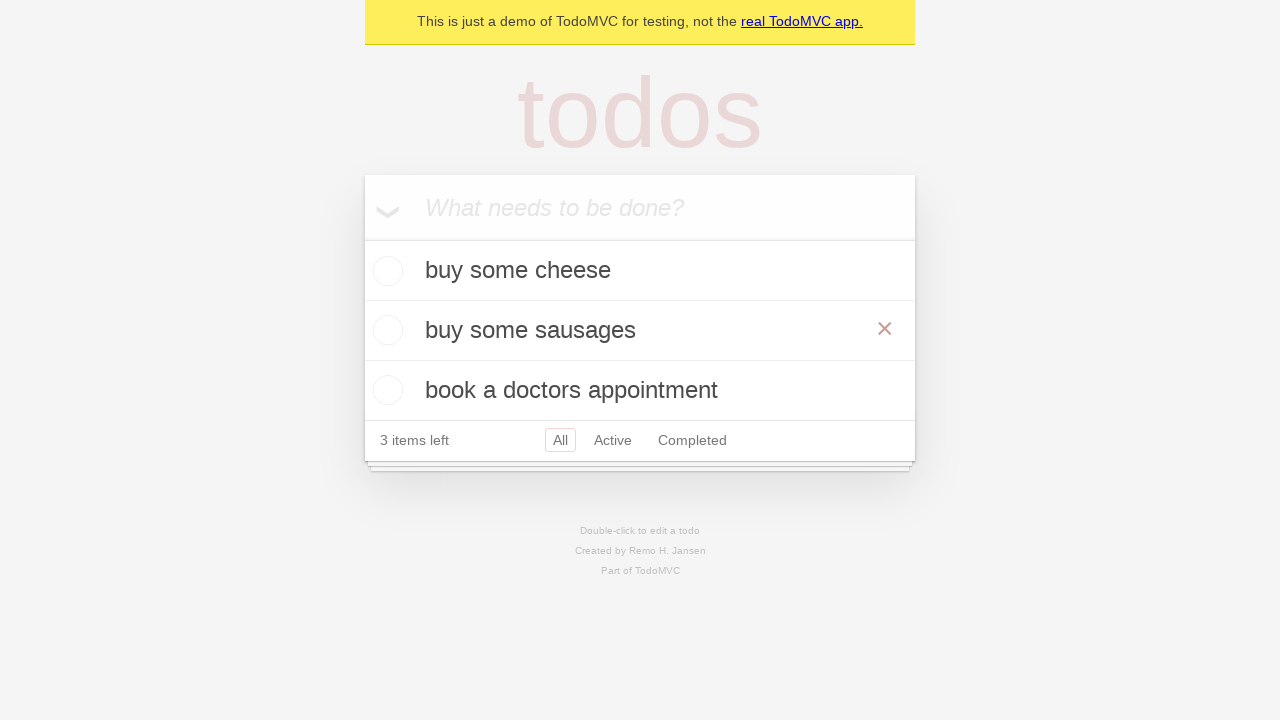

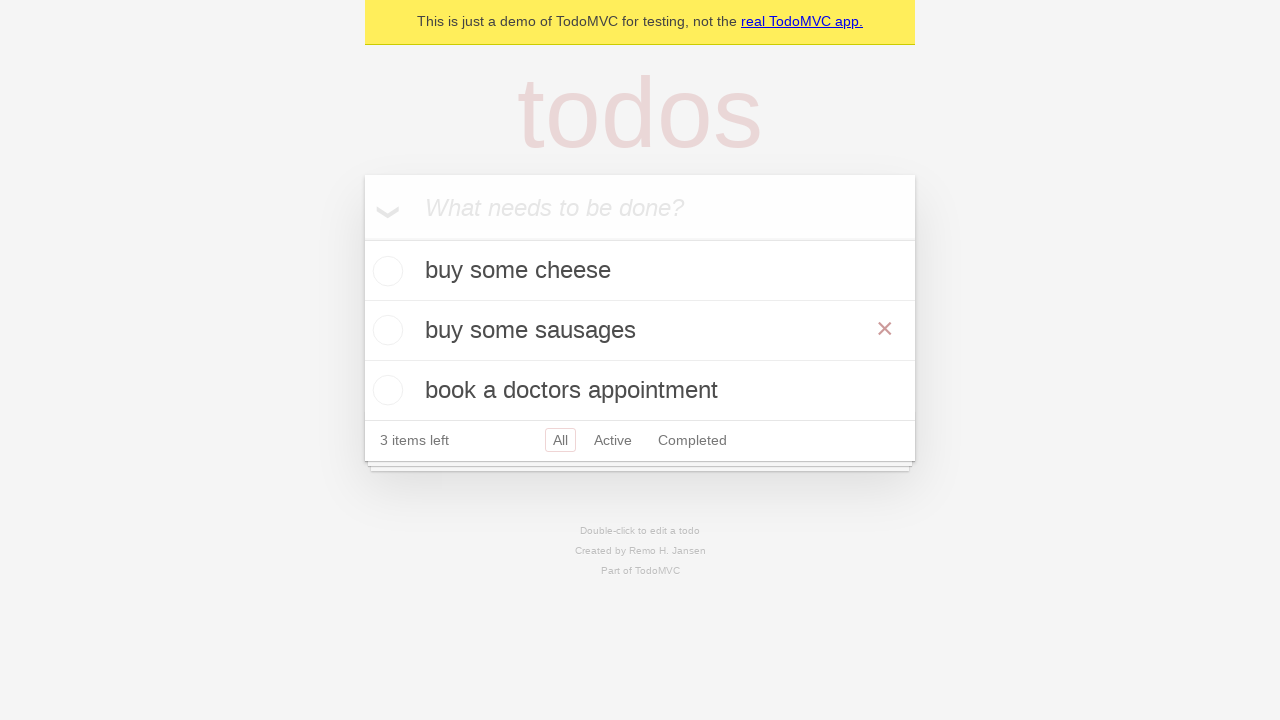